Tests double-click functionality on a paragraph element within an iframe

Starting URL: https://www.w3schools.com/jsref/tryit.asp?filename=tryjsref_ondblclick

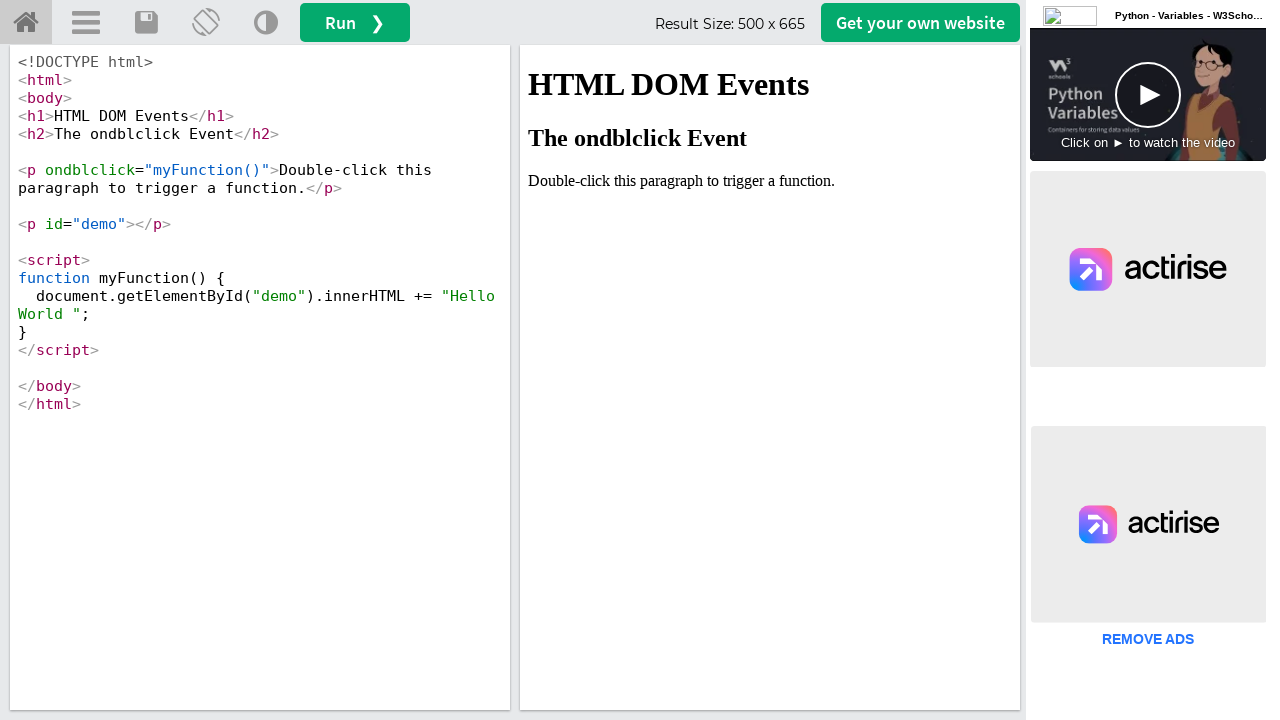

Waited 2 seconds for page to stabilize
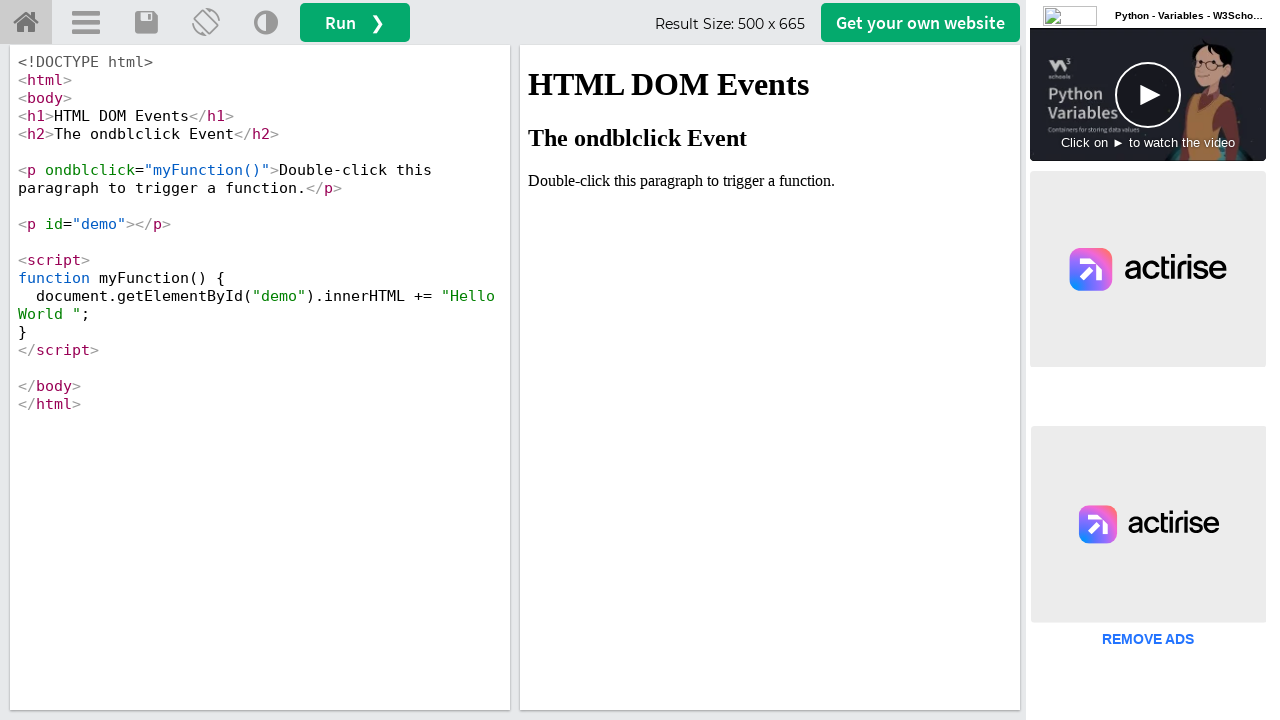

Located iframe with ID 'iframeResult'
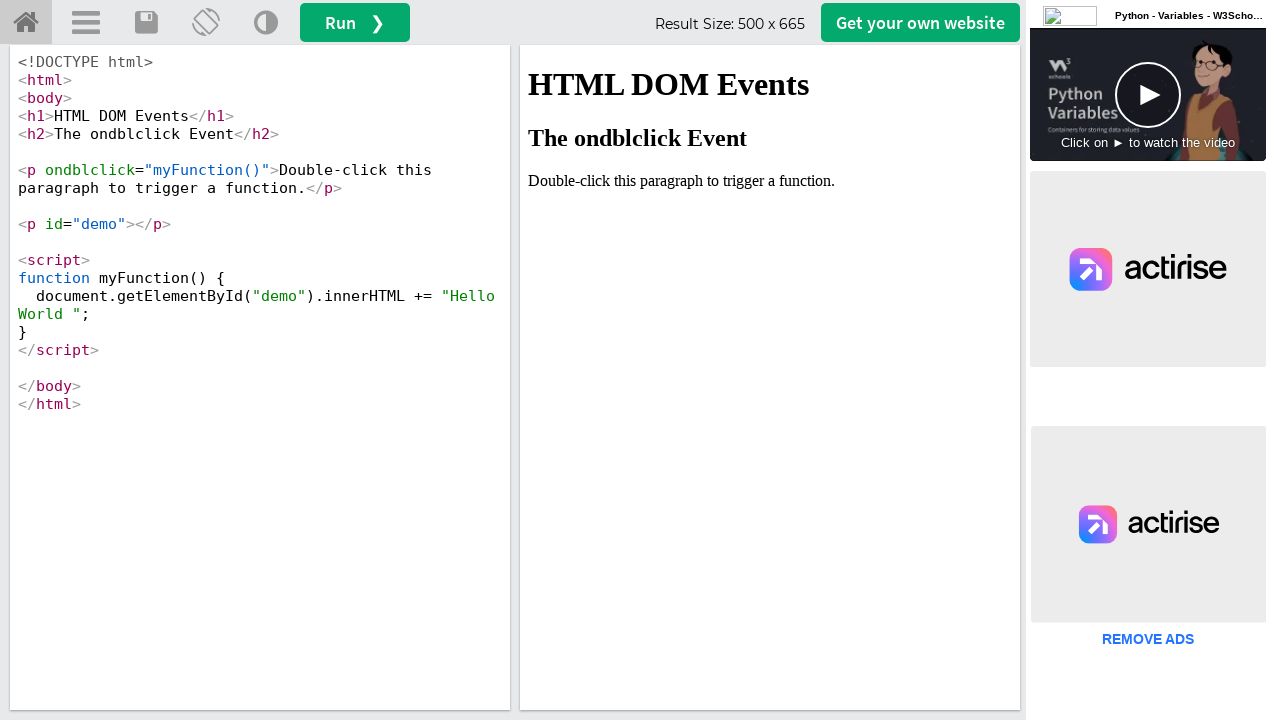

Located paragraph element within iframe with text 'Double-click this paragraph to trigger a function.'
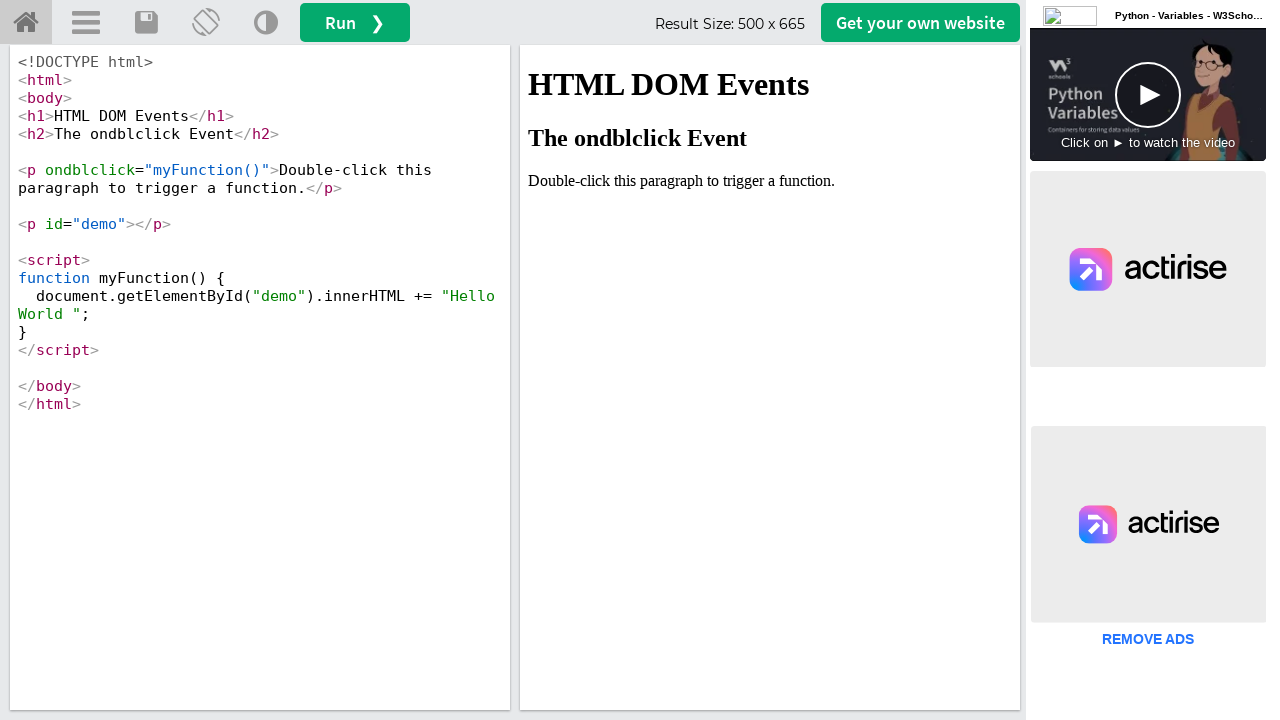

Double-clicked the paragraph element to trigger the function at (770, 181) on iframe#iframeResult >> internal:control=enter-frame >> xpath=//p[.='Double-click
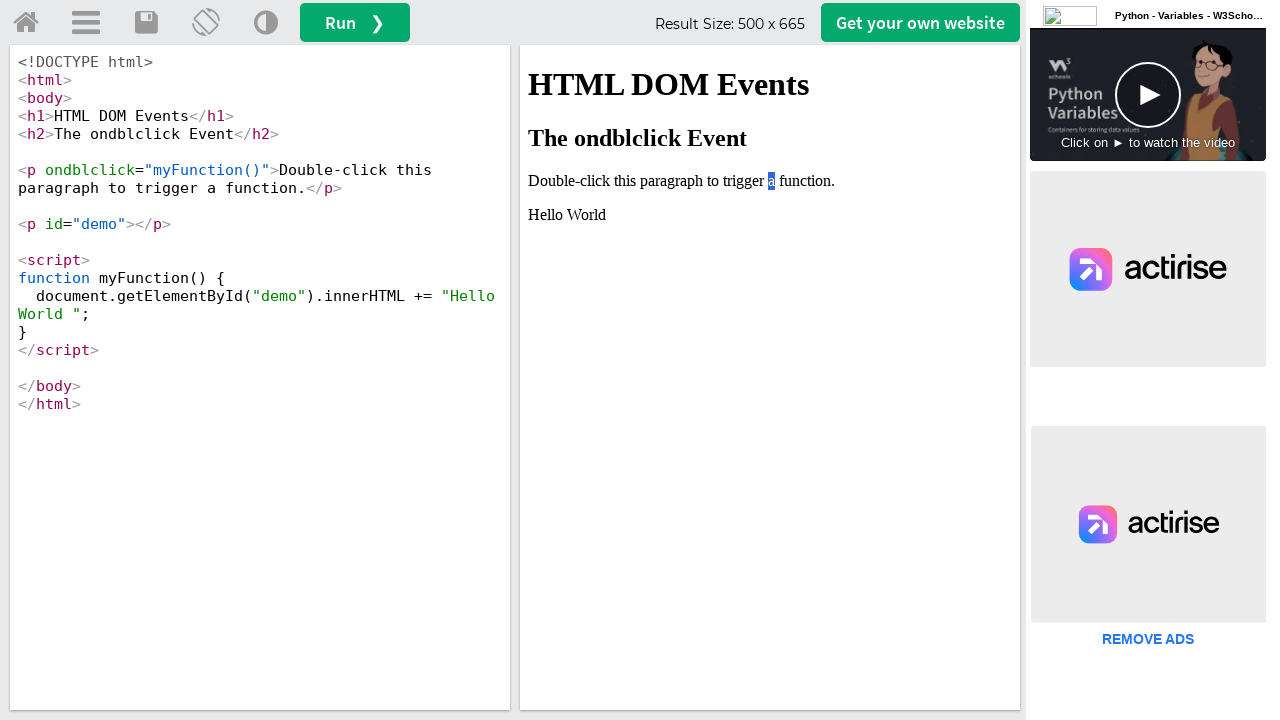

Waited 2 seconds for double-click action to complete
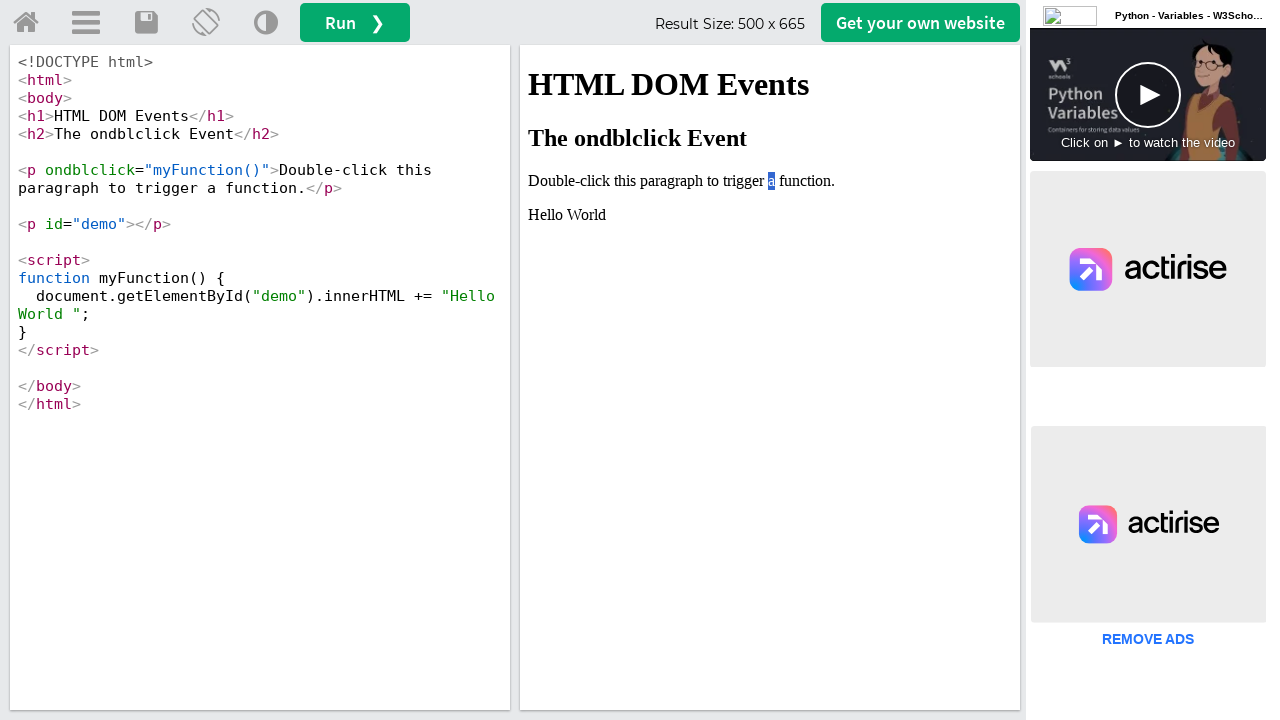

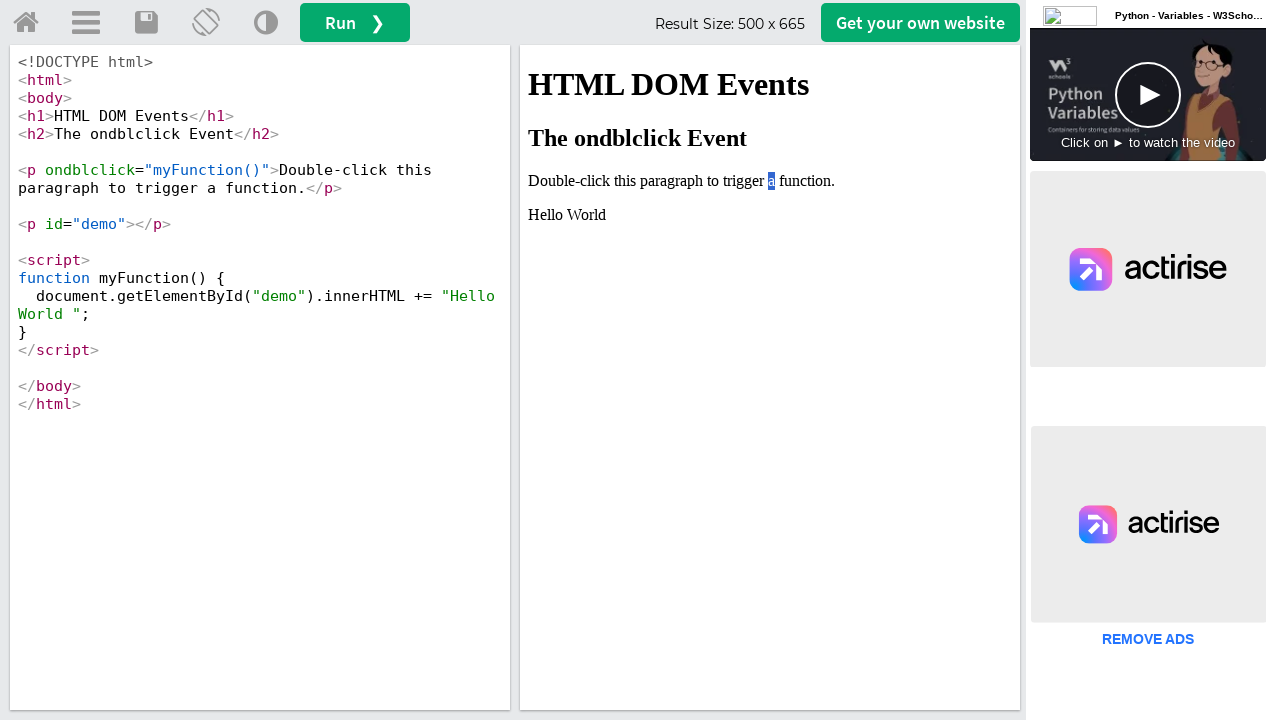